Tests selecting a radio button by clicking on the hockey option

Starting URL: https://practice.cydeo.com/radio_buttons

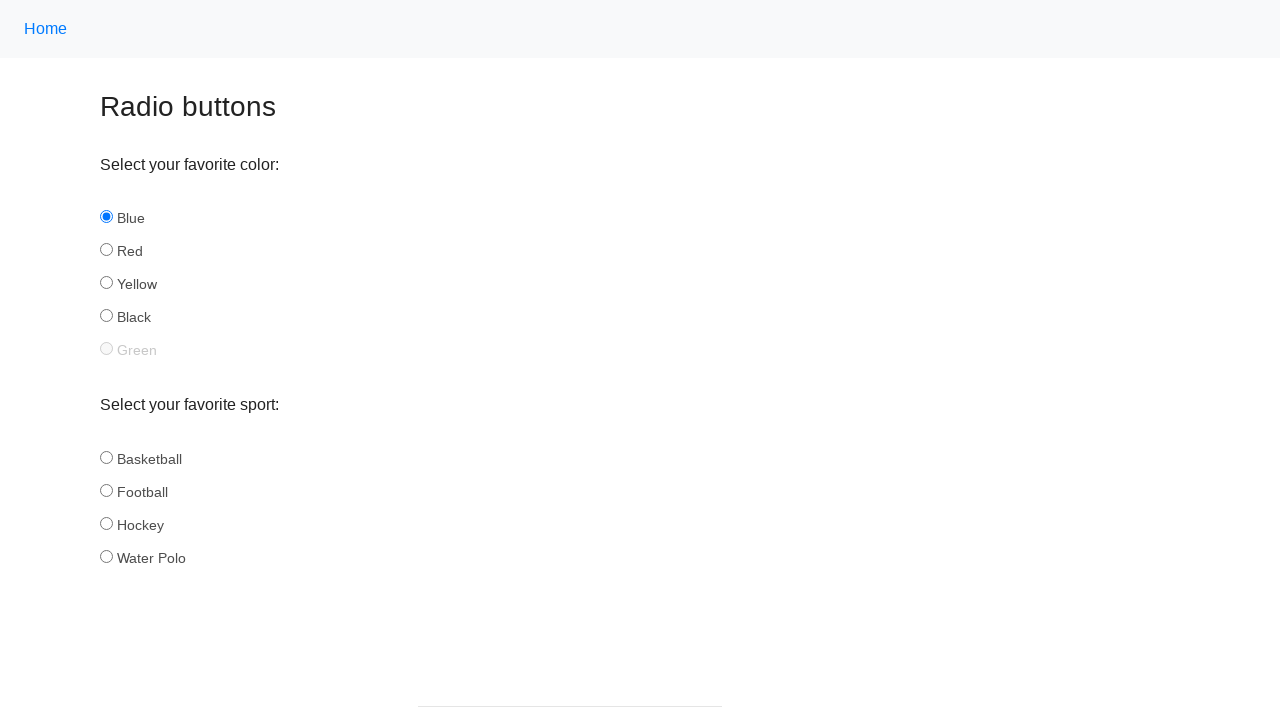

Navigated to radio buttons practice page
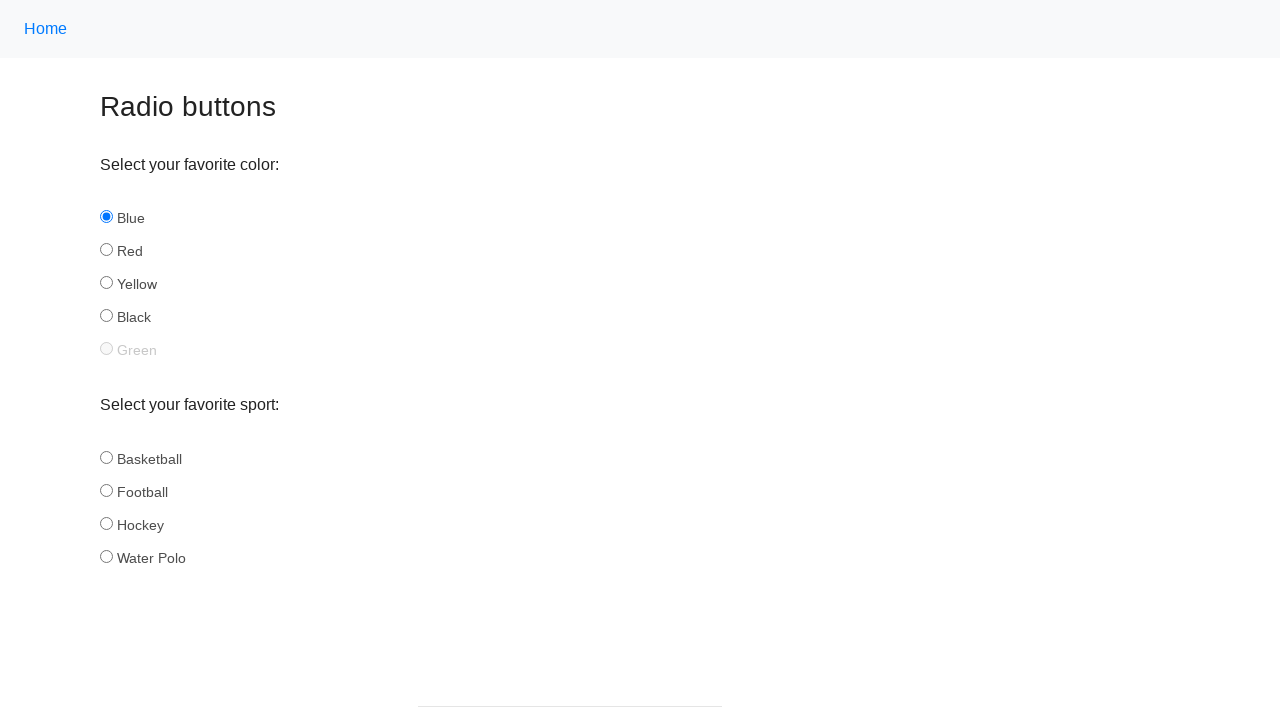

Clicked on hockey radio button option at (106, 523) on input#hockey
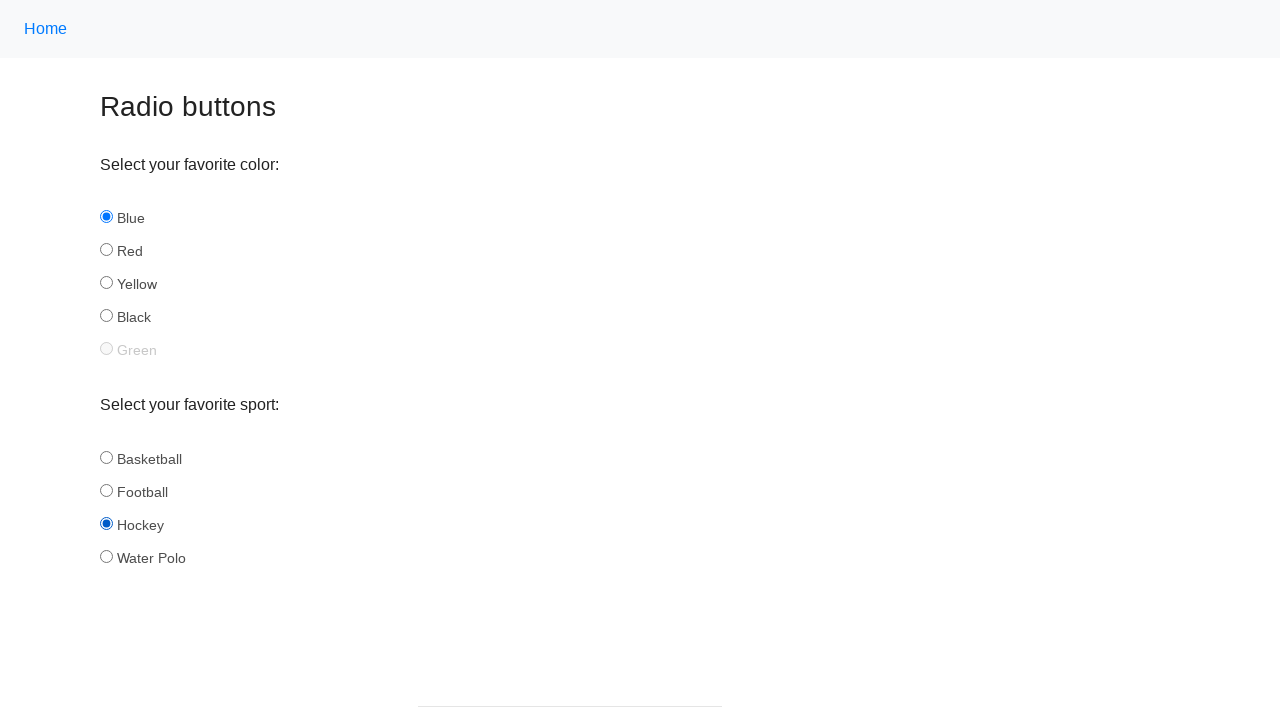

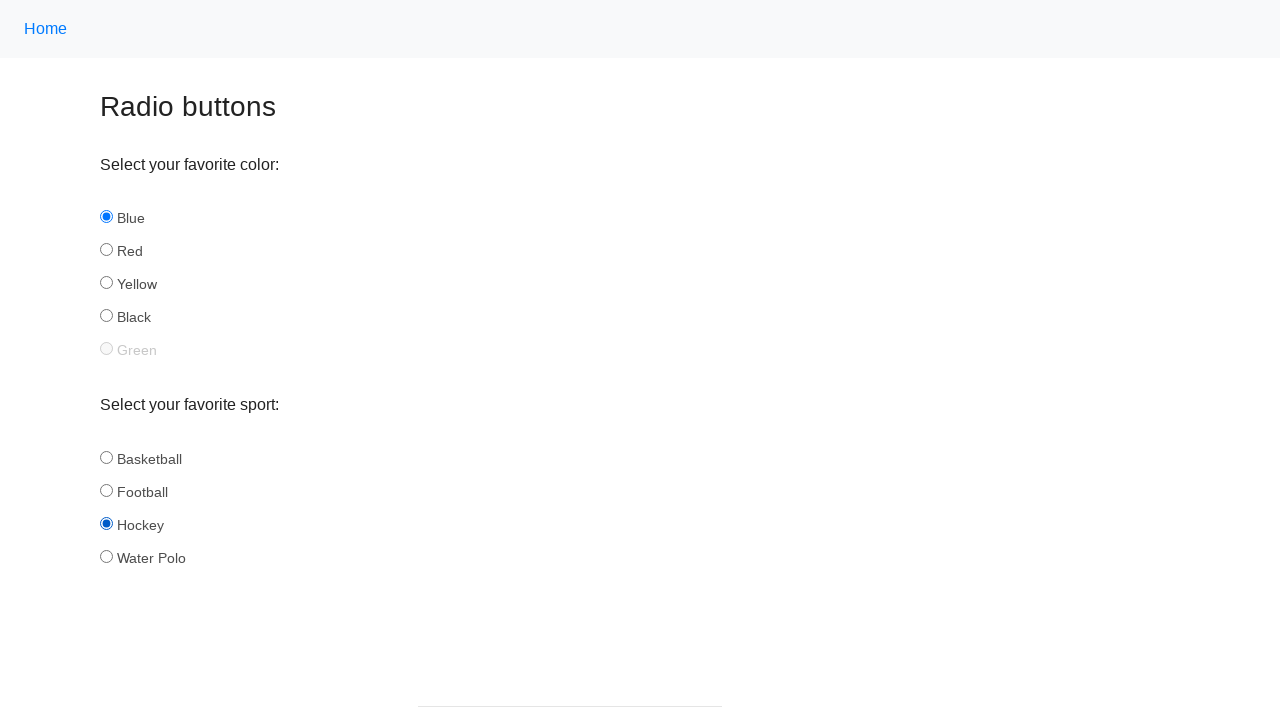